Tests that the counter displays the correct number of todo items as they are added

Starting URL: https://demo.playwright.dev/todomvc

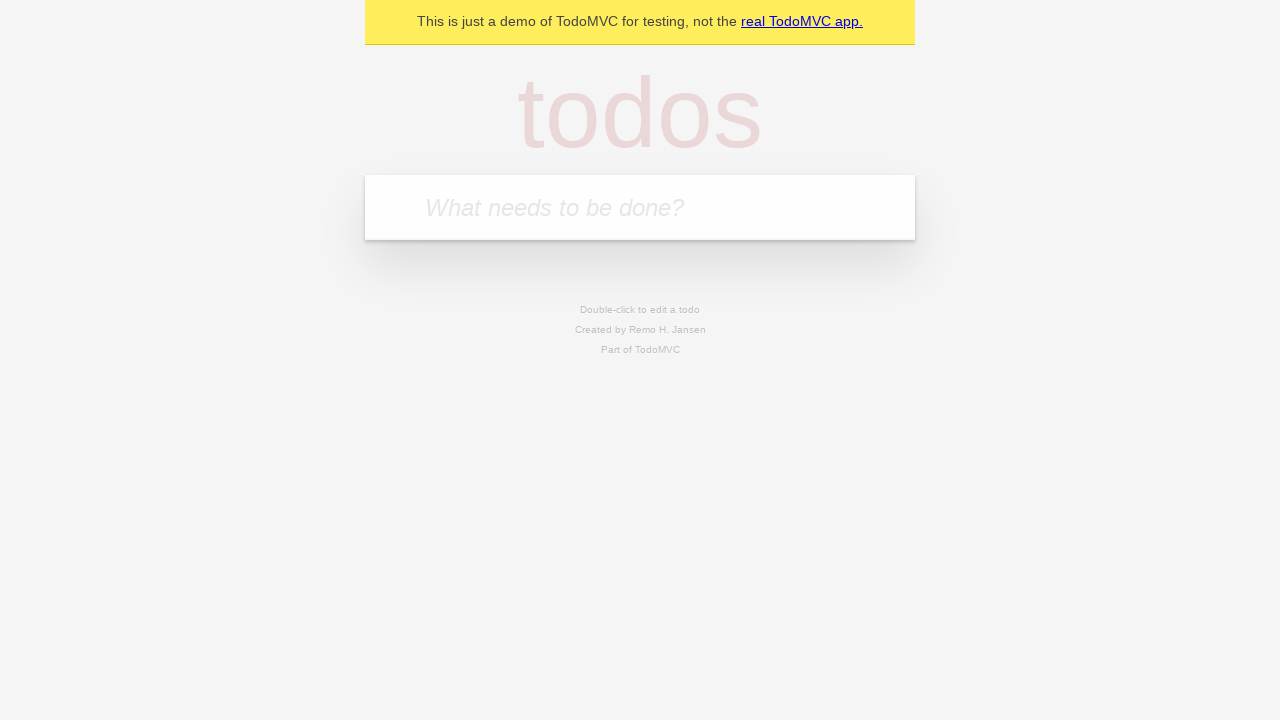

Located the 'What needs to be done?' input field
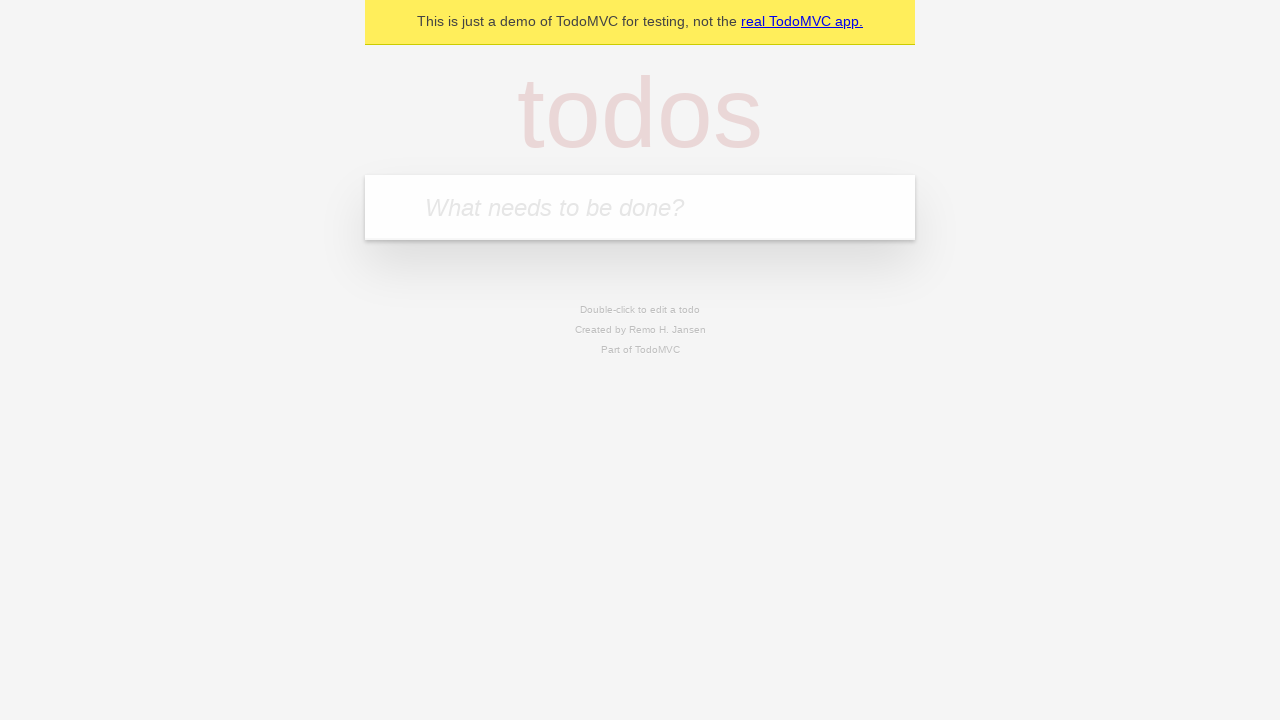

Filled first todo input with 'buy some cheese' on internal:attr=[placeholder="What needs to be done?"i]
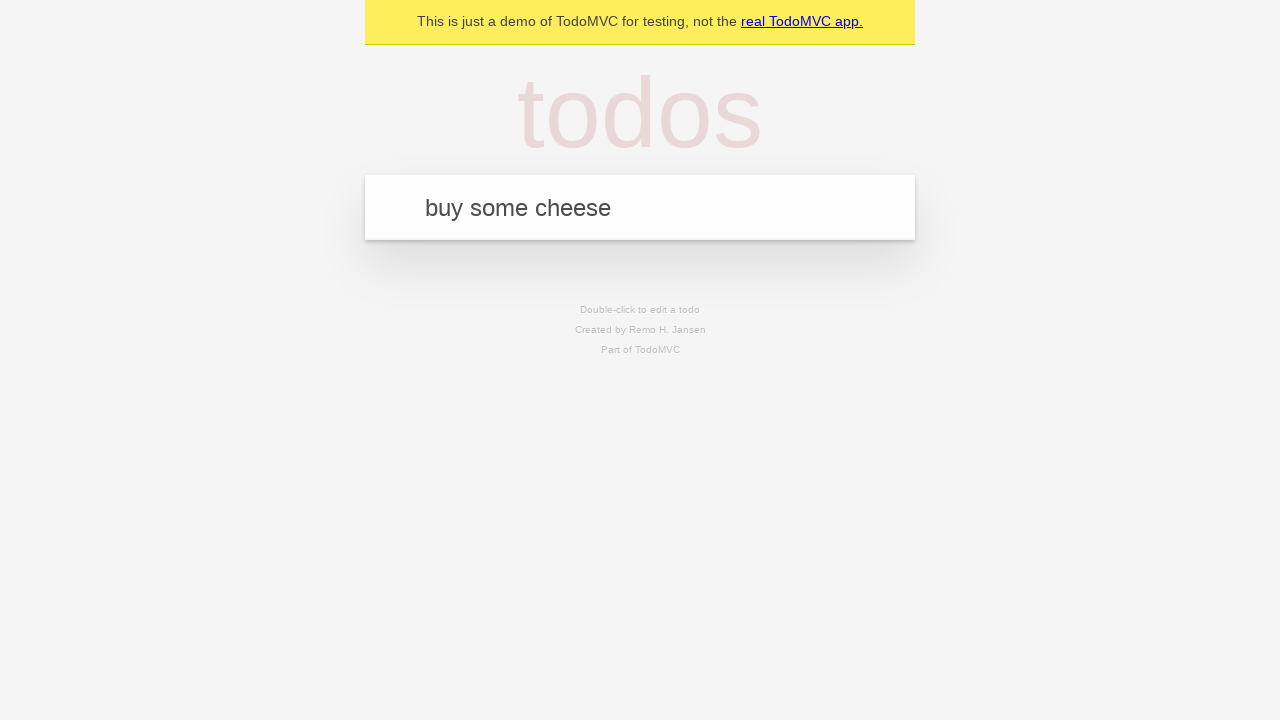

Pressed Enter to create first todo item on internal:attr=[placeholder="What needs to be done?"i]
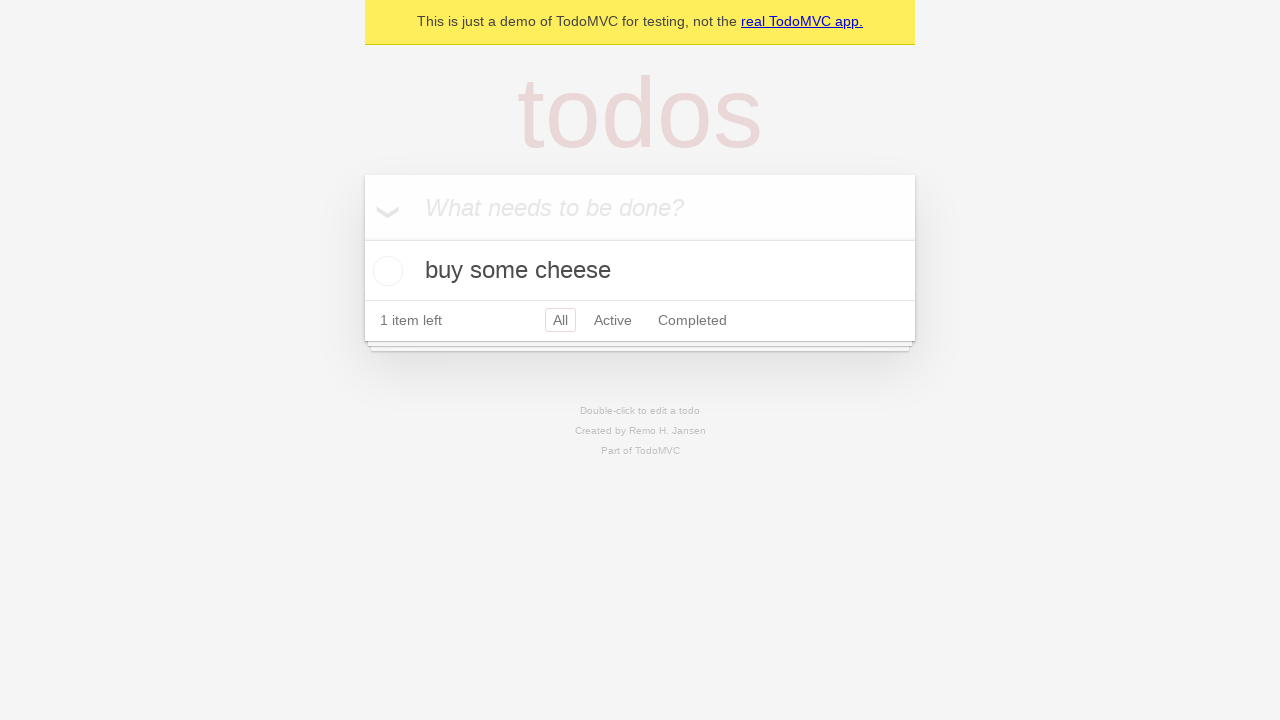

Verified todo counter element is visible after adding first item
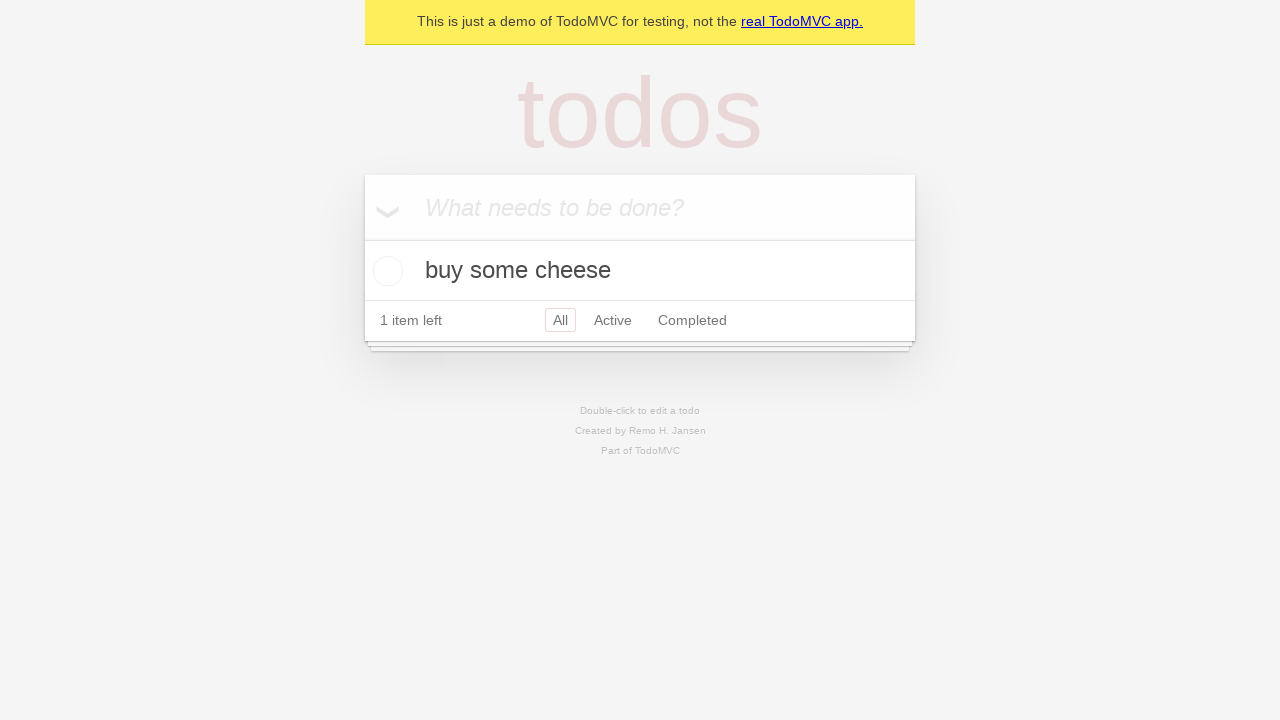

Filled second todo input with 'feed the cat' on internal:attr=[placeholder="What needs to be done?"i]
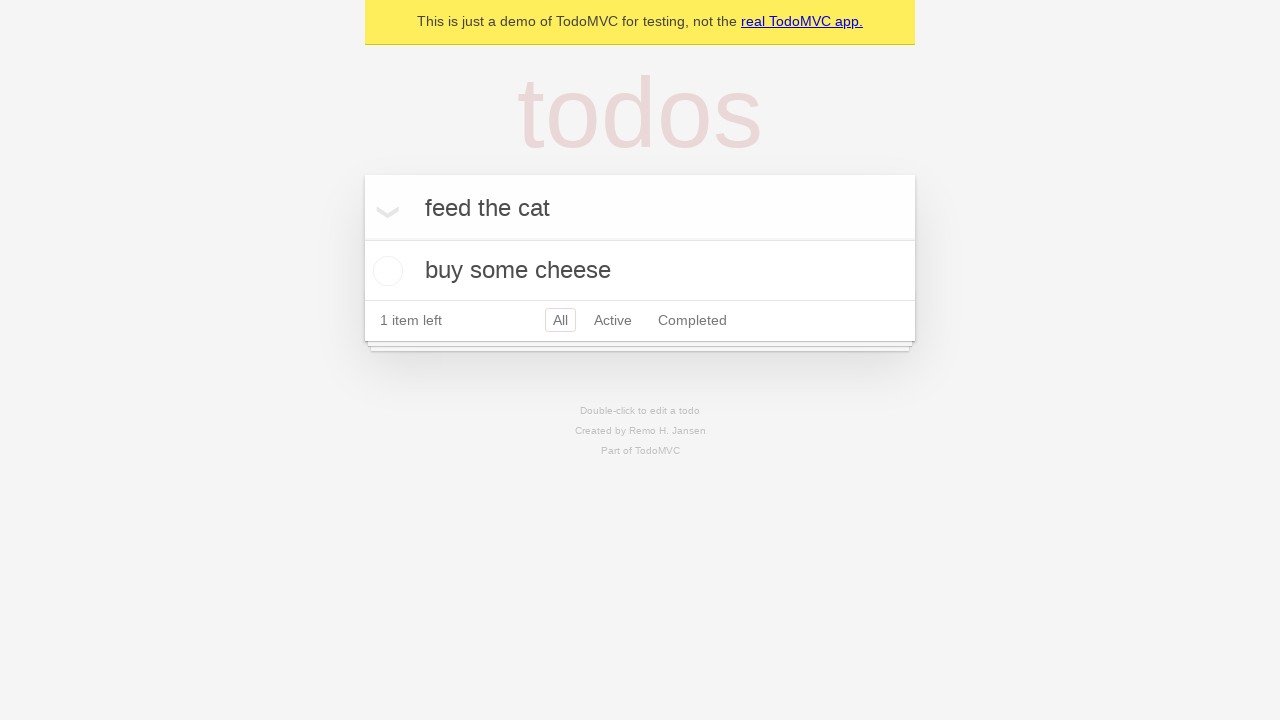

Pressed Enter to create second todo item on internal:attr=[placeholder="What needs to be done?"i]
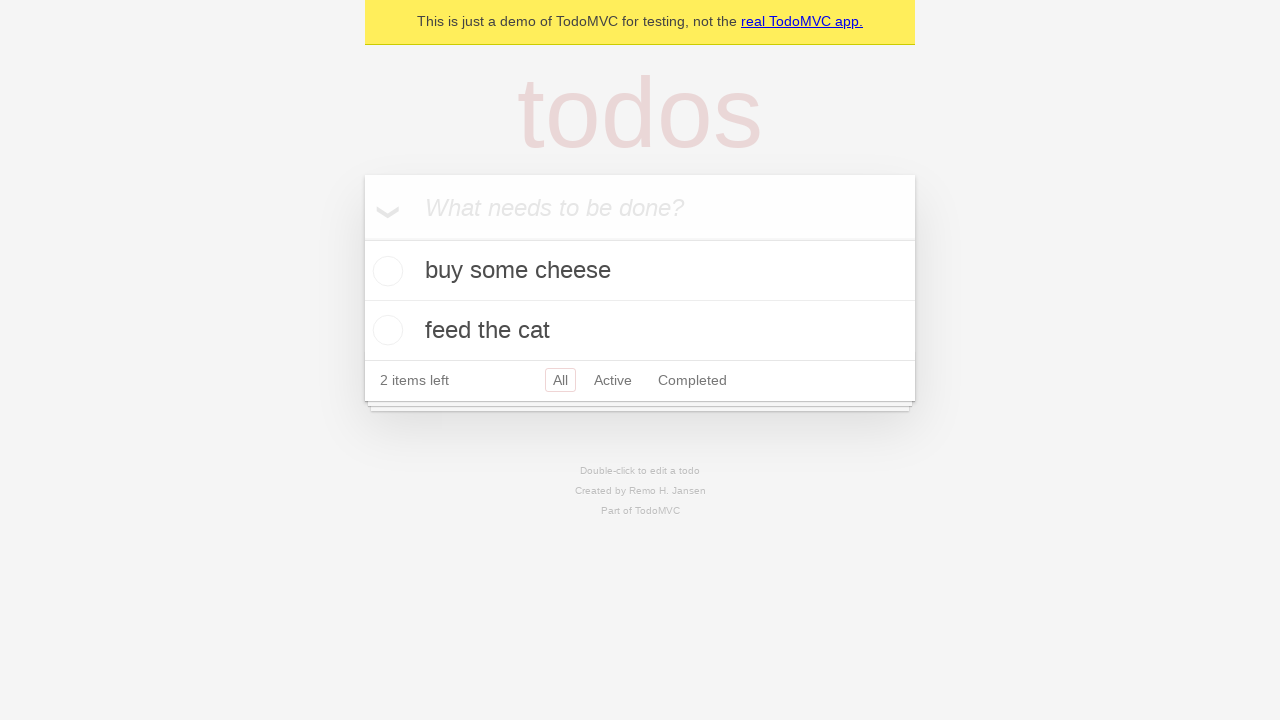

Verified counter displays '2 items left' after adding second todo
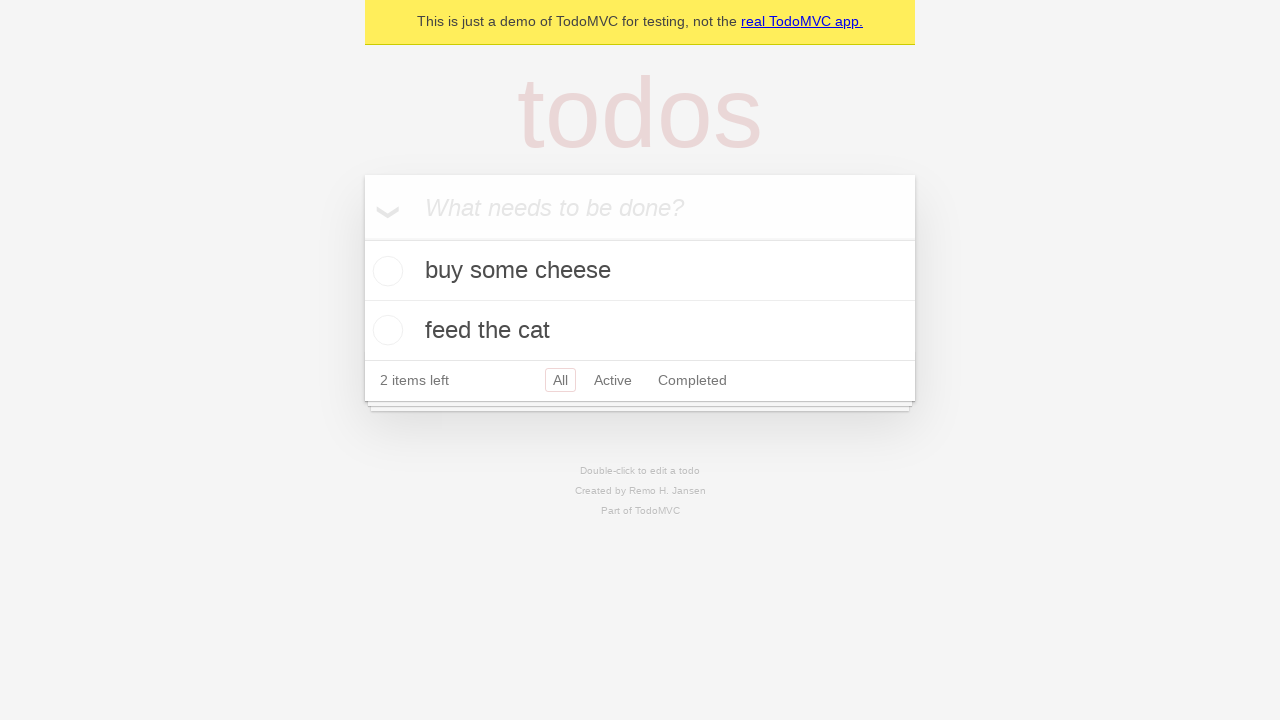

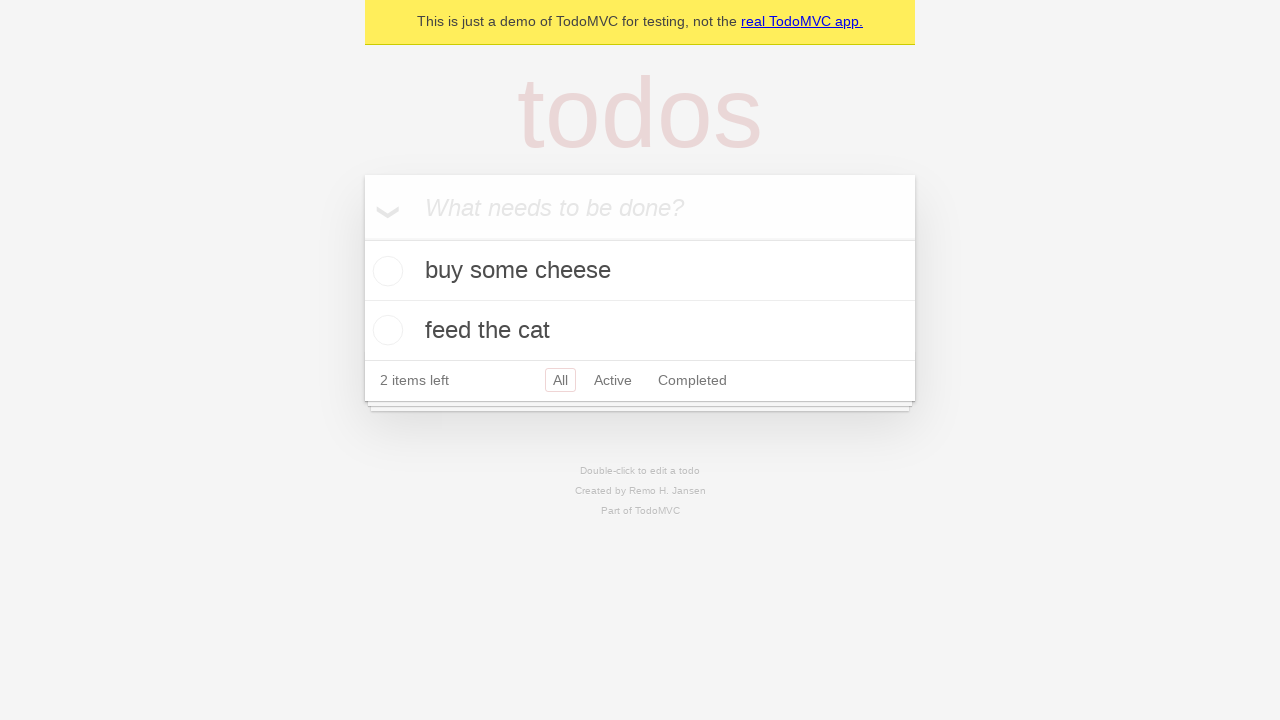